Tests dynamic loading page with a shorter timeout by clicking start and verifying loading and final message display.

Starting URL: https://automationfc.github.io/dynamic-loading/

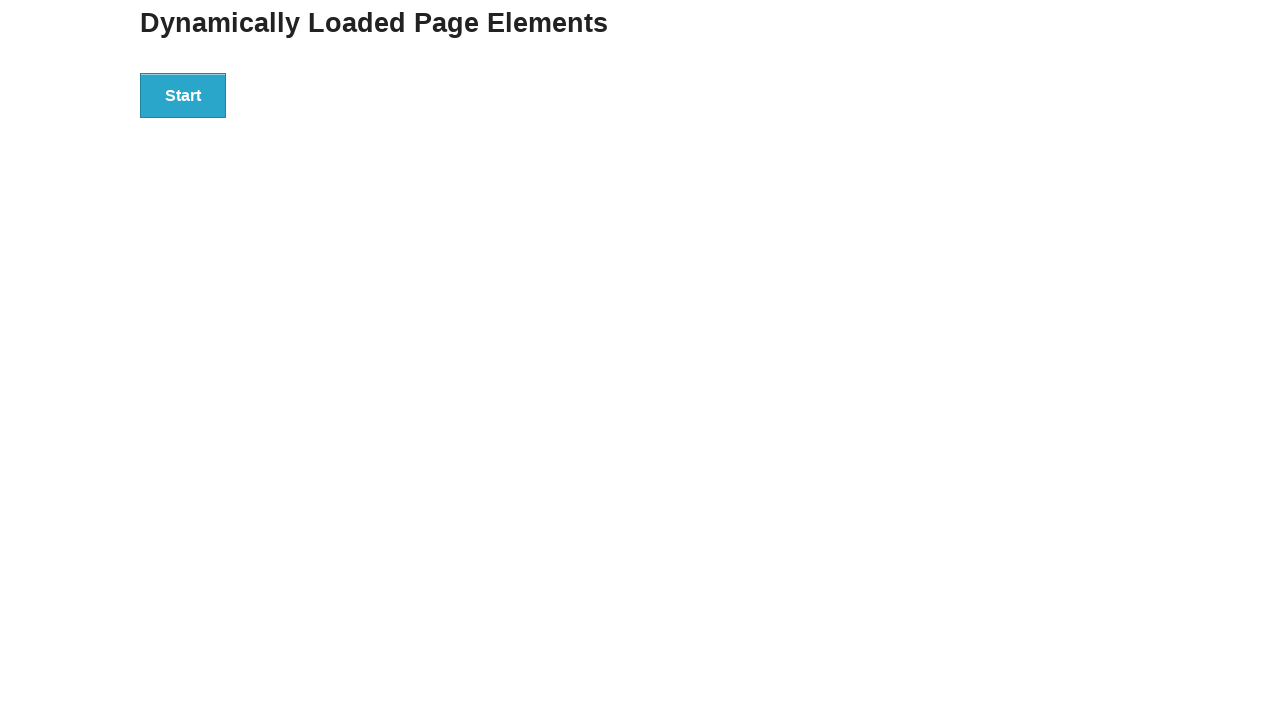

Clicked start button to trigger dynamic loading at (183, 95) on div[id='start'] > button
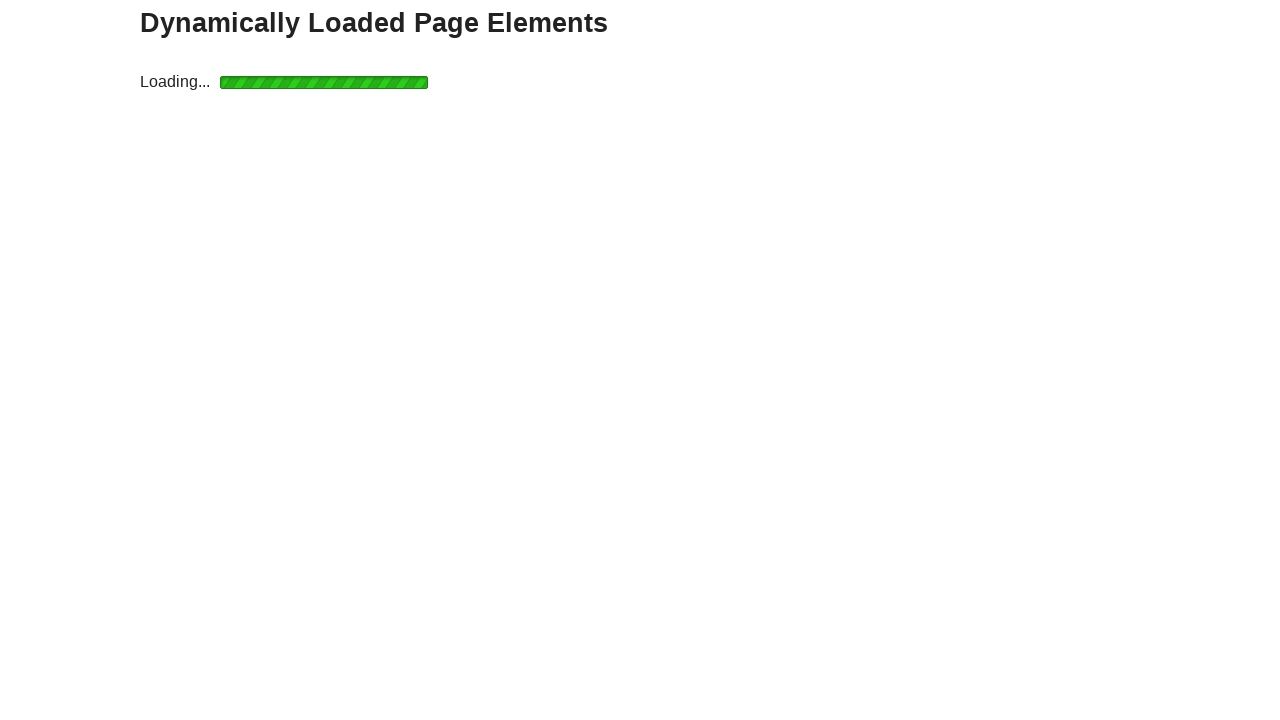

Loading indicator is now visible
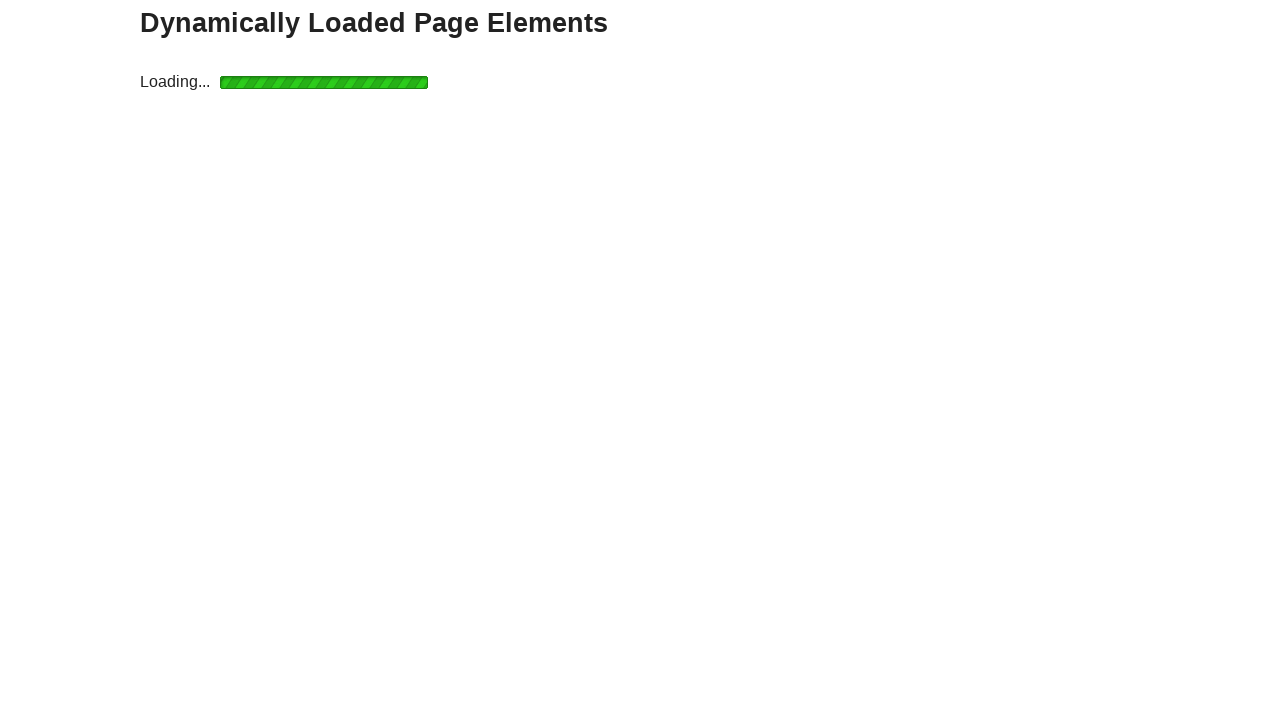

Finish message element loaded
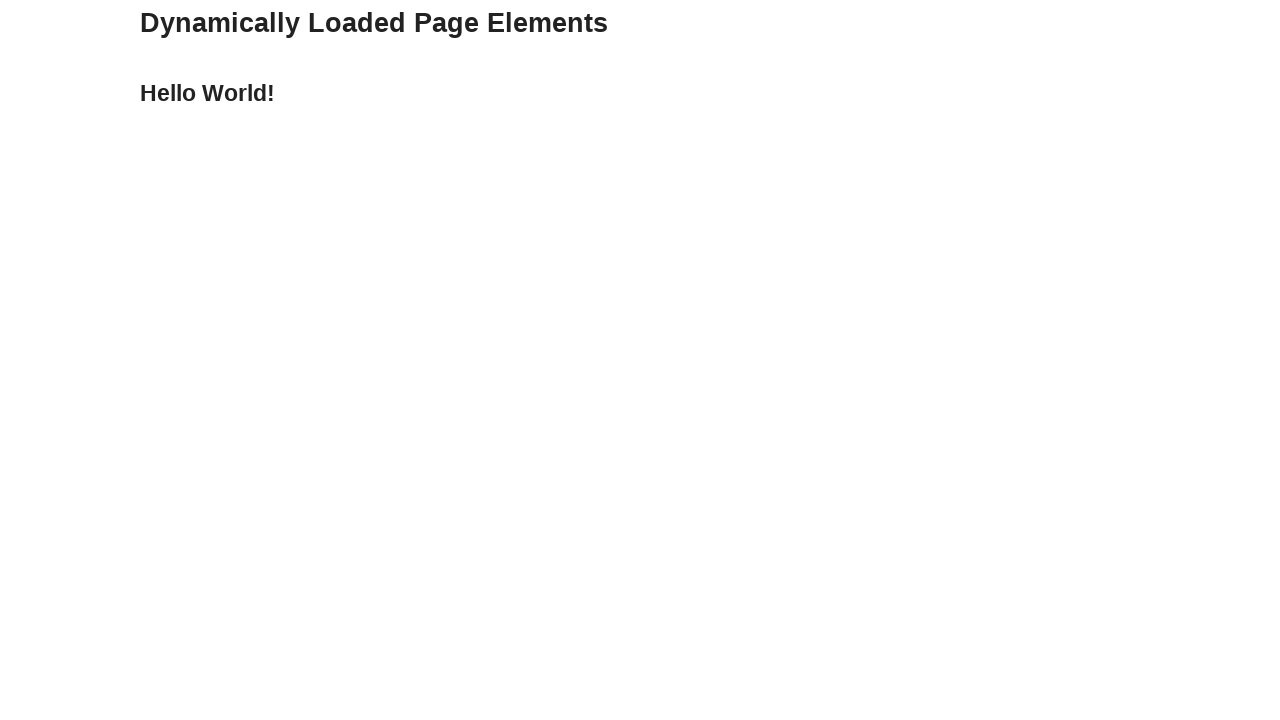

Verified finish message displays 'Hello World!'
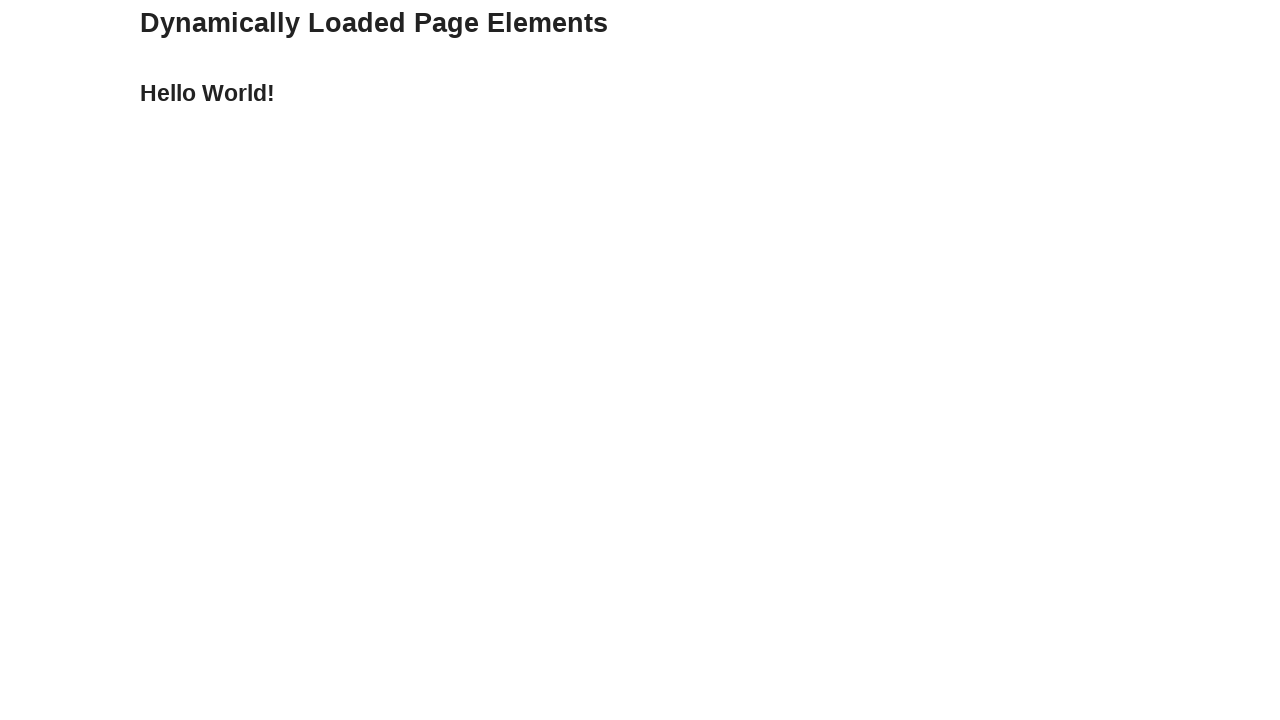

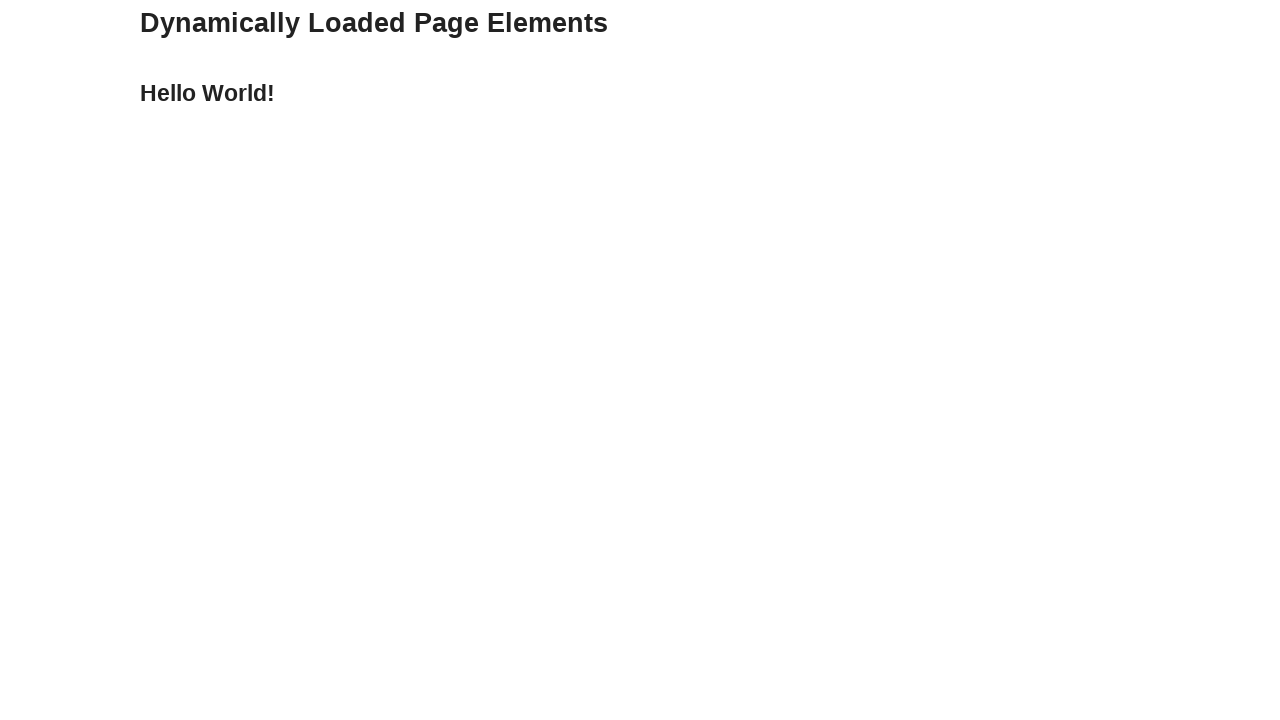